Tests file upload functionality by navigating to a file upload test page and clicking the upload button to trigger the file selection dialog.

Starting URL: https://www.leafground.com/file.xhtml

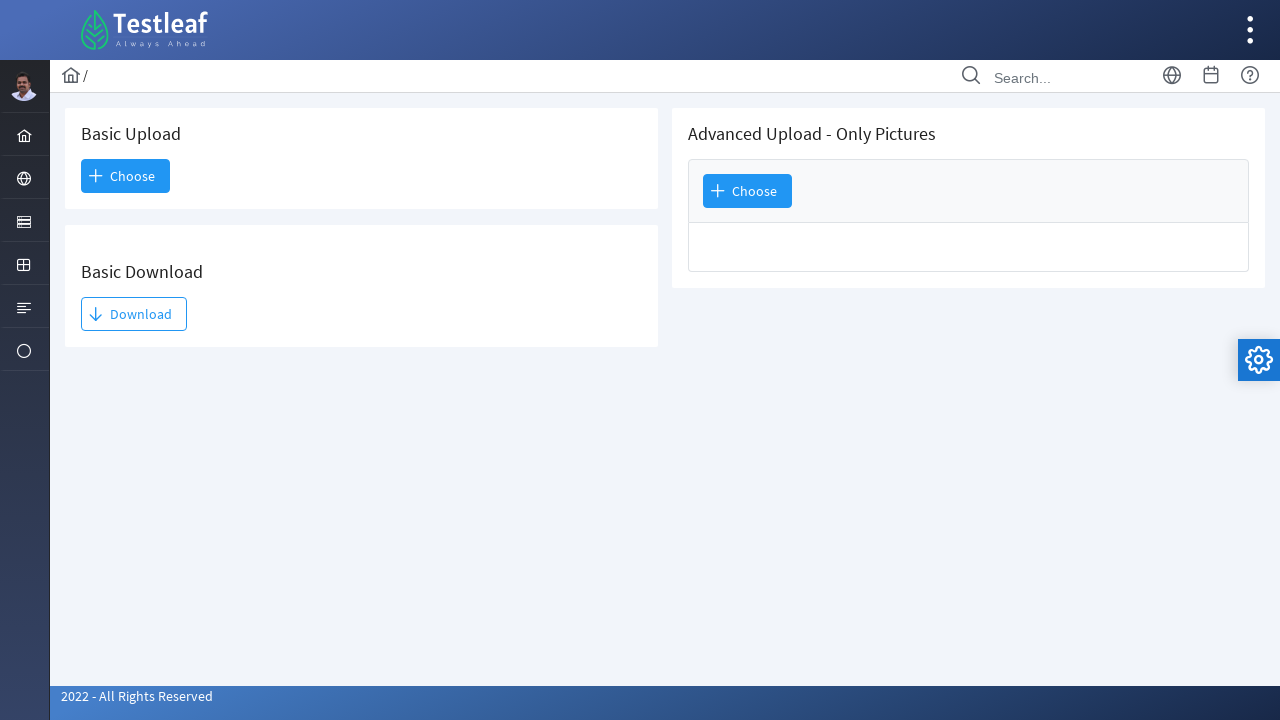

Navigated to file upload test page
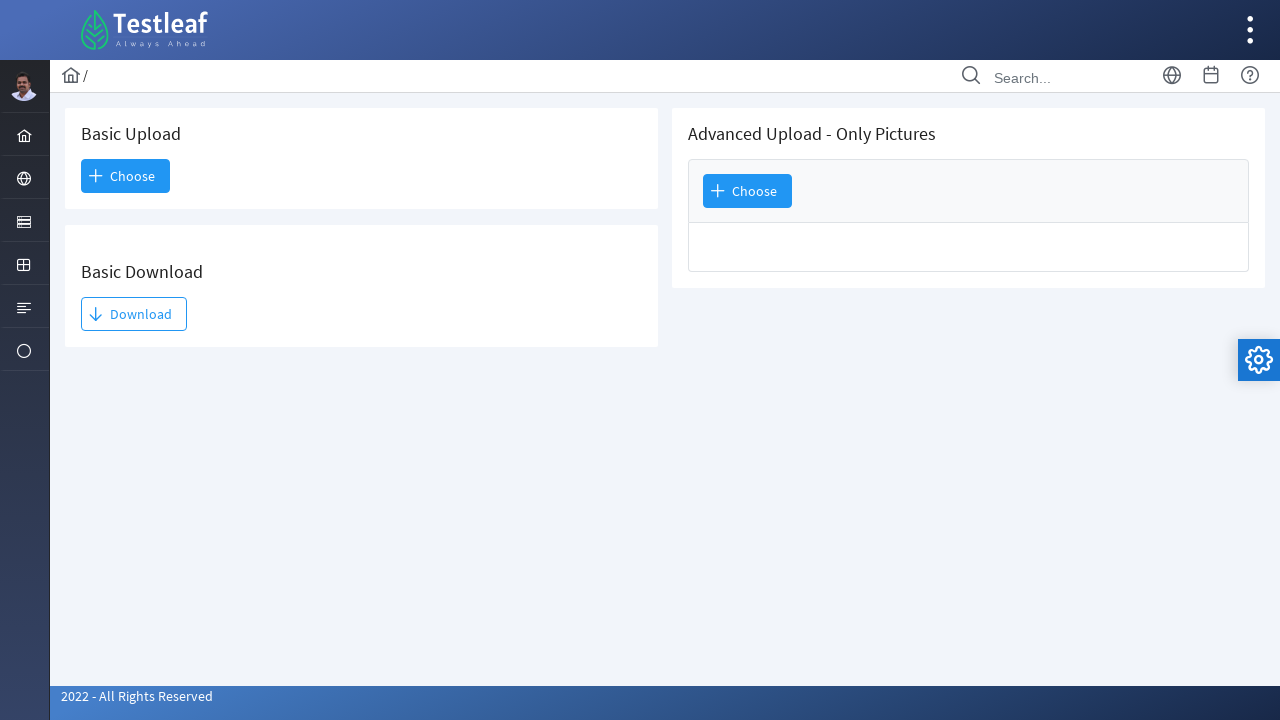

Clicked upload button to trigger file selection dialog at (126, 176) on xpath=//*[@id='j_idt88:j_idt89']/span[1]
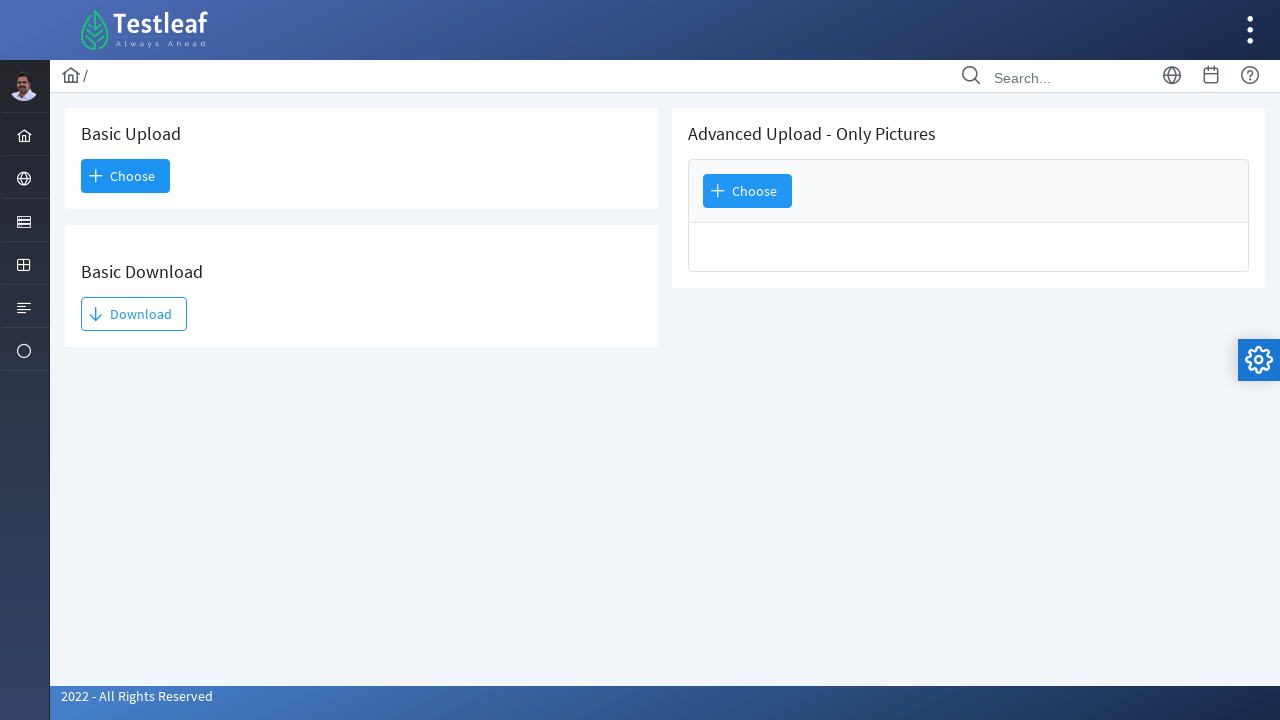

Waited for dialog interaction
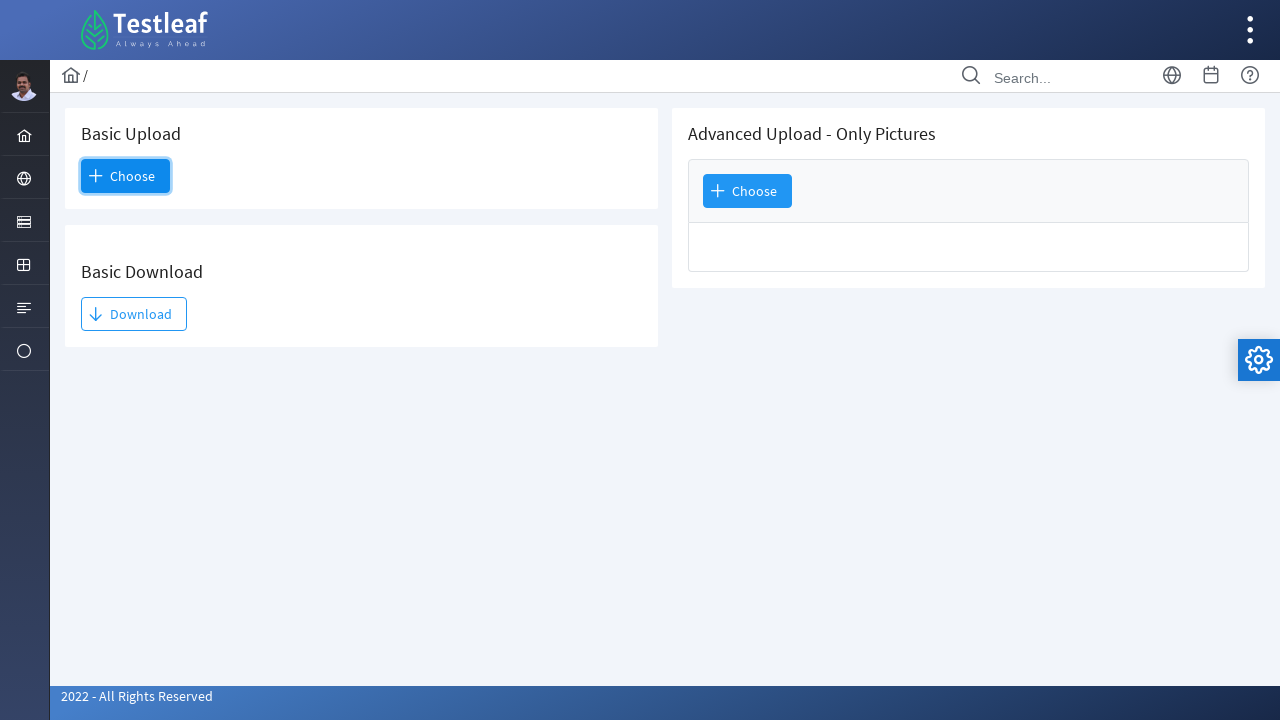

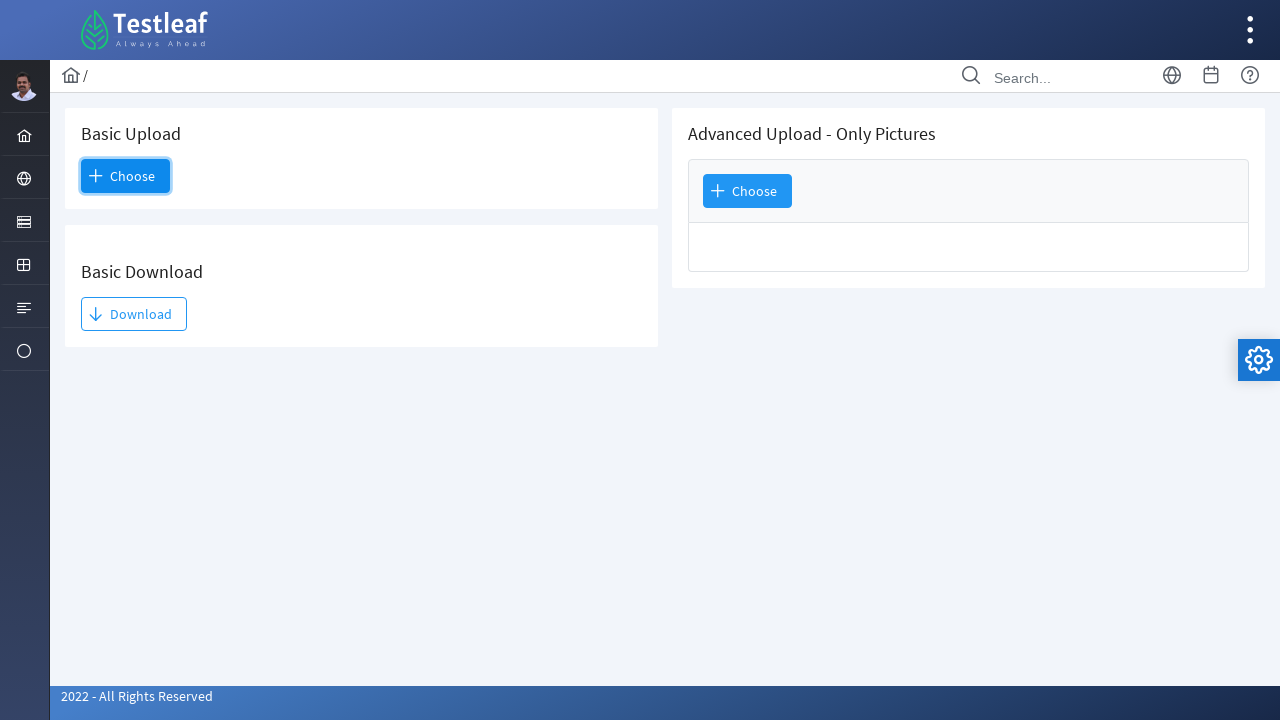